Tests a registration form by filling all required input fields in the first block with text, submitting the form, and verifying that the success message "Congratulations! You have successfully registered!" is displayed.

Starting URL: http://suninjuly.github.io/registration2.html

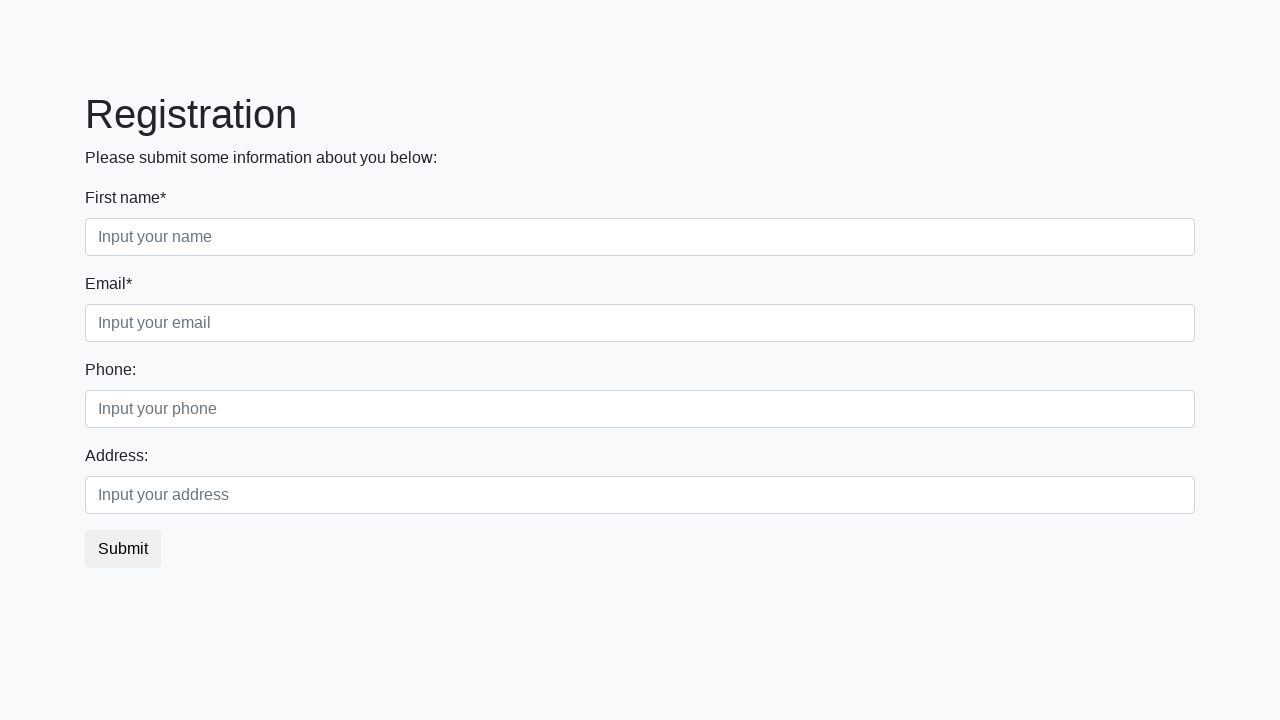

Filled input field in first block with 'Test Answer' on .first_block input >> nth=0
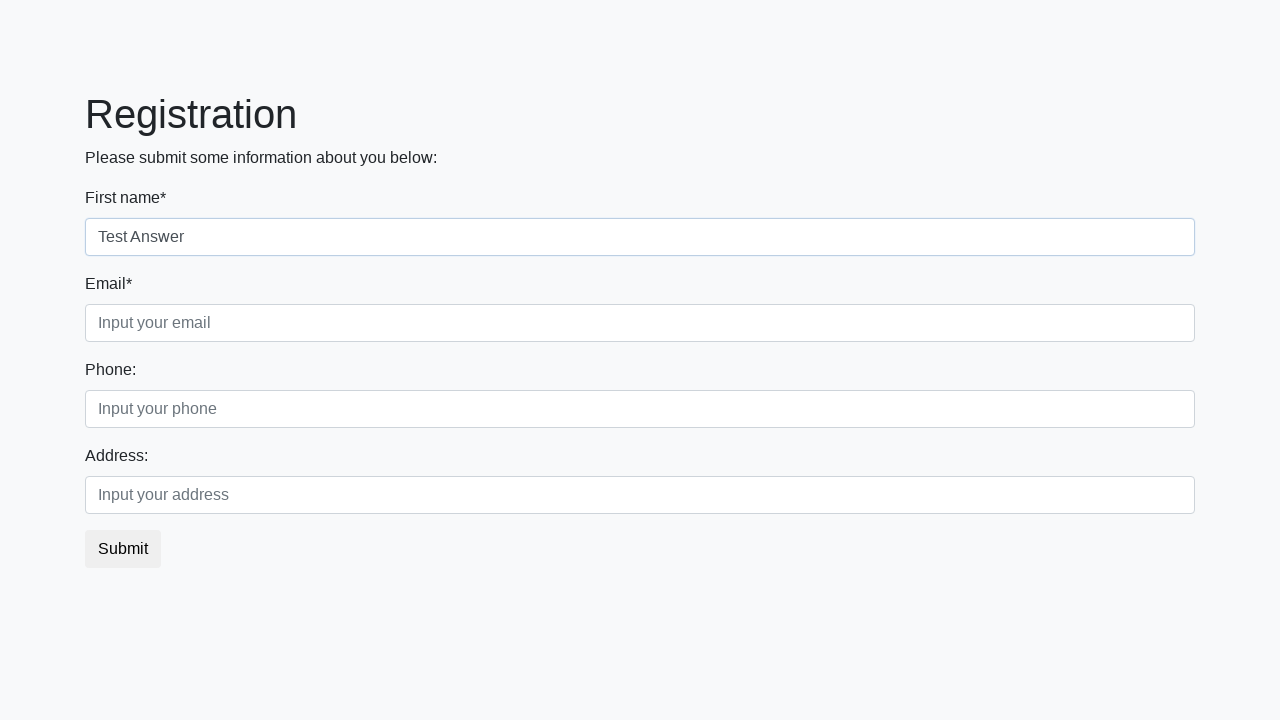

Filled input field in first block with 'Test Answer' on .first_block input >> nth=1
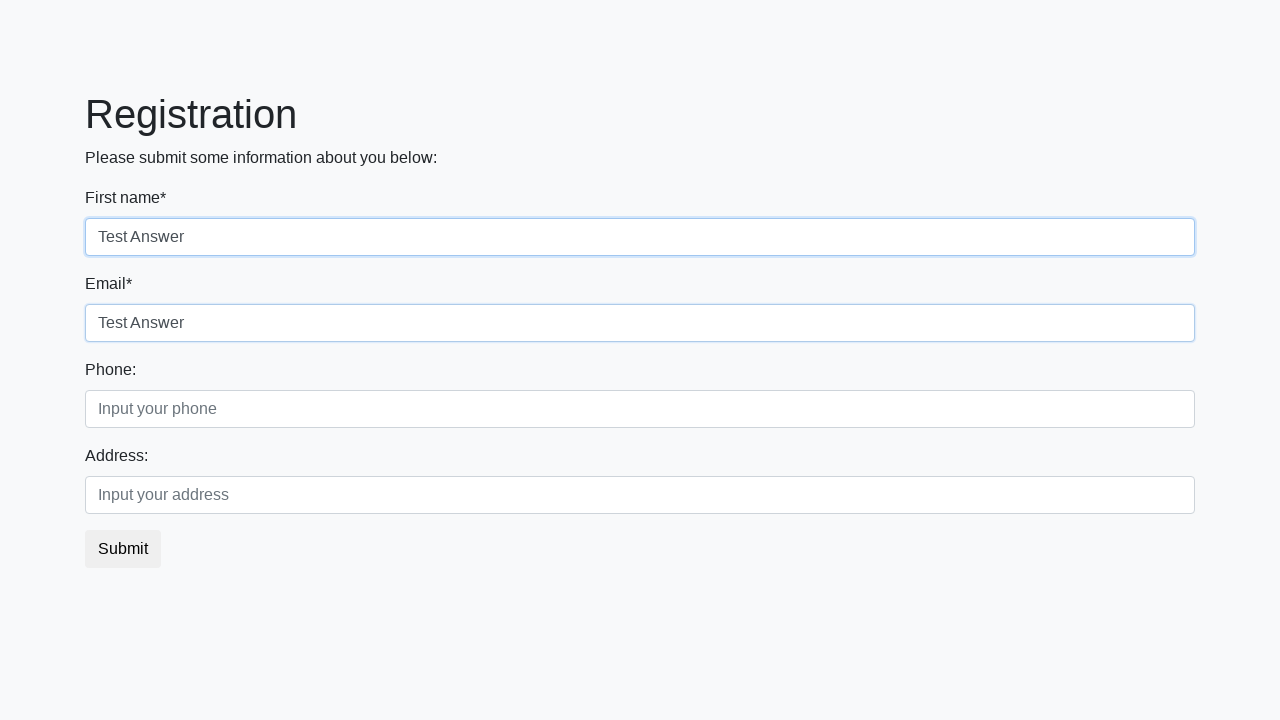

Clicked submit button at (123, 549) on button.btn
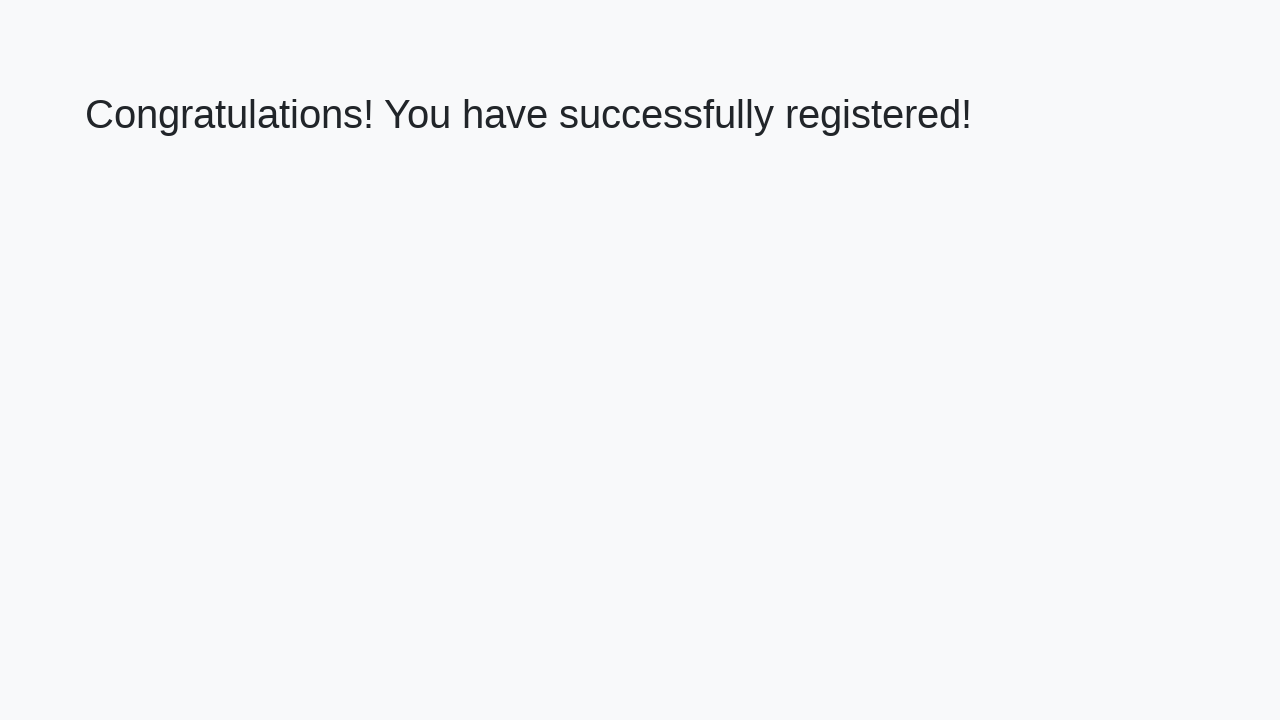

Success message heading loaded
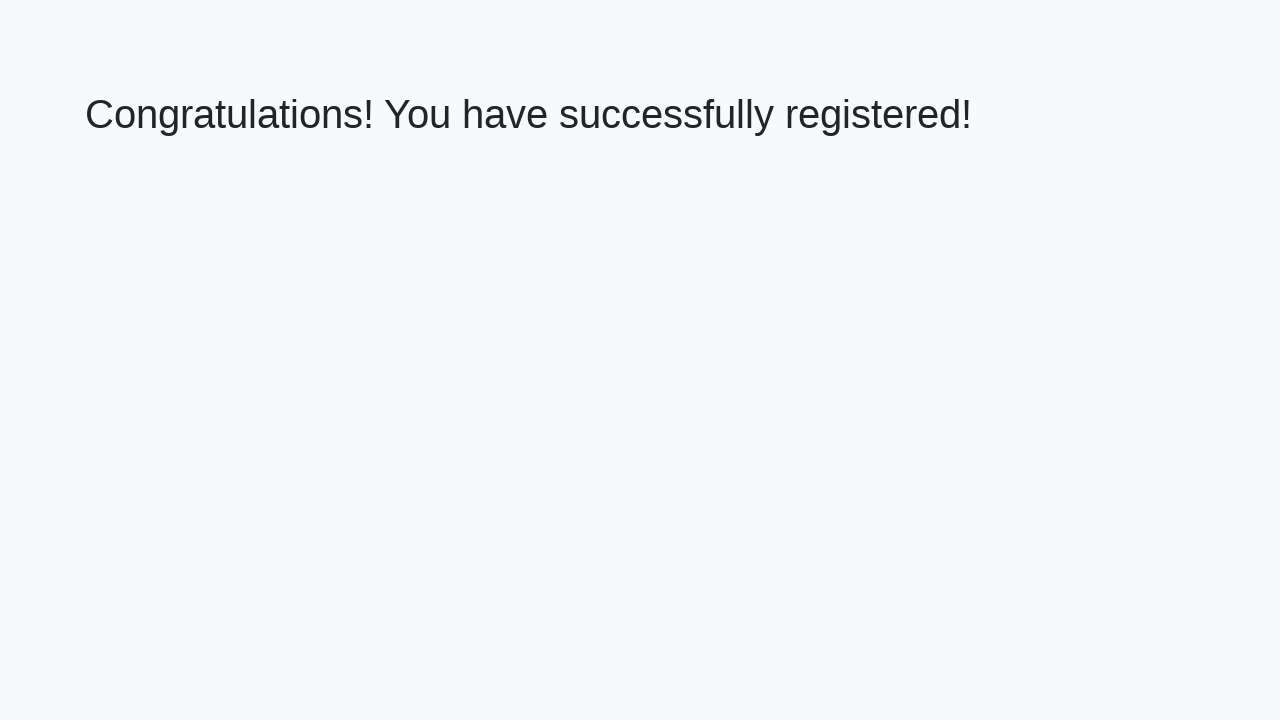

Retrieved success message text
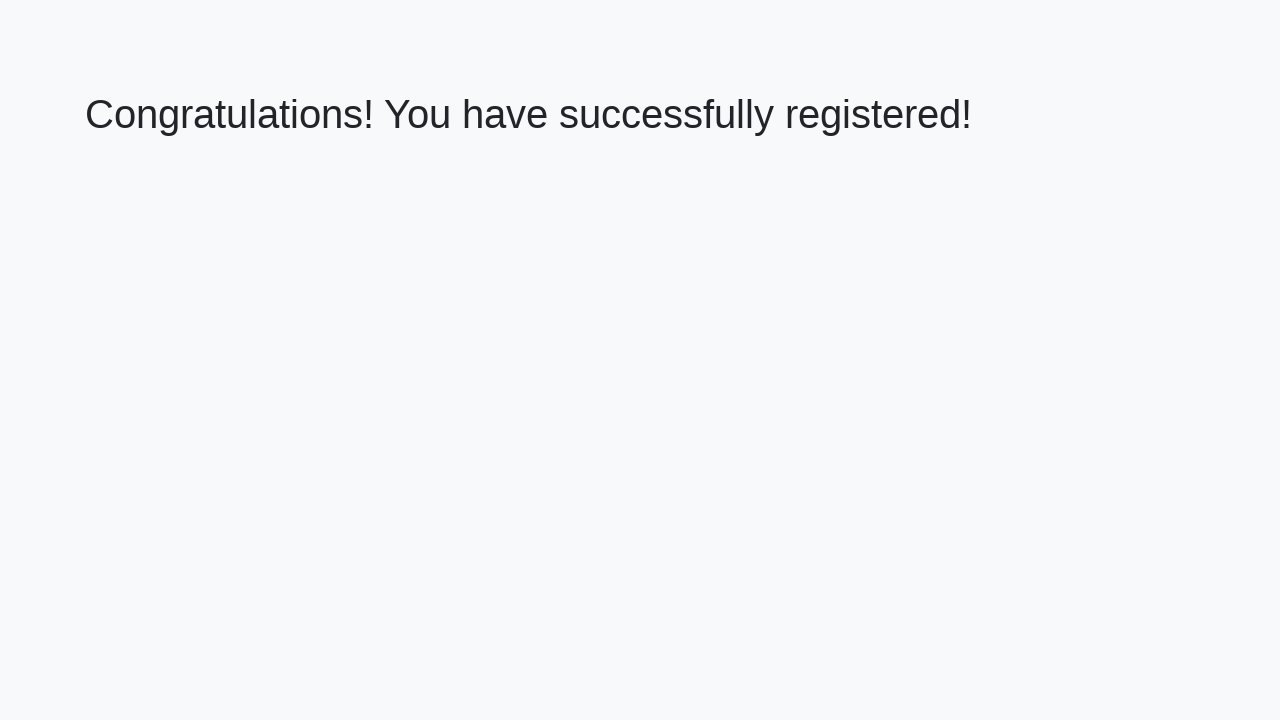

Verified success message: 'Congratulations! You have successfully registered!'
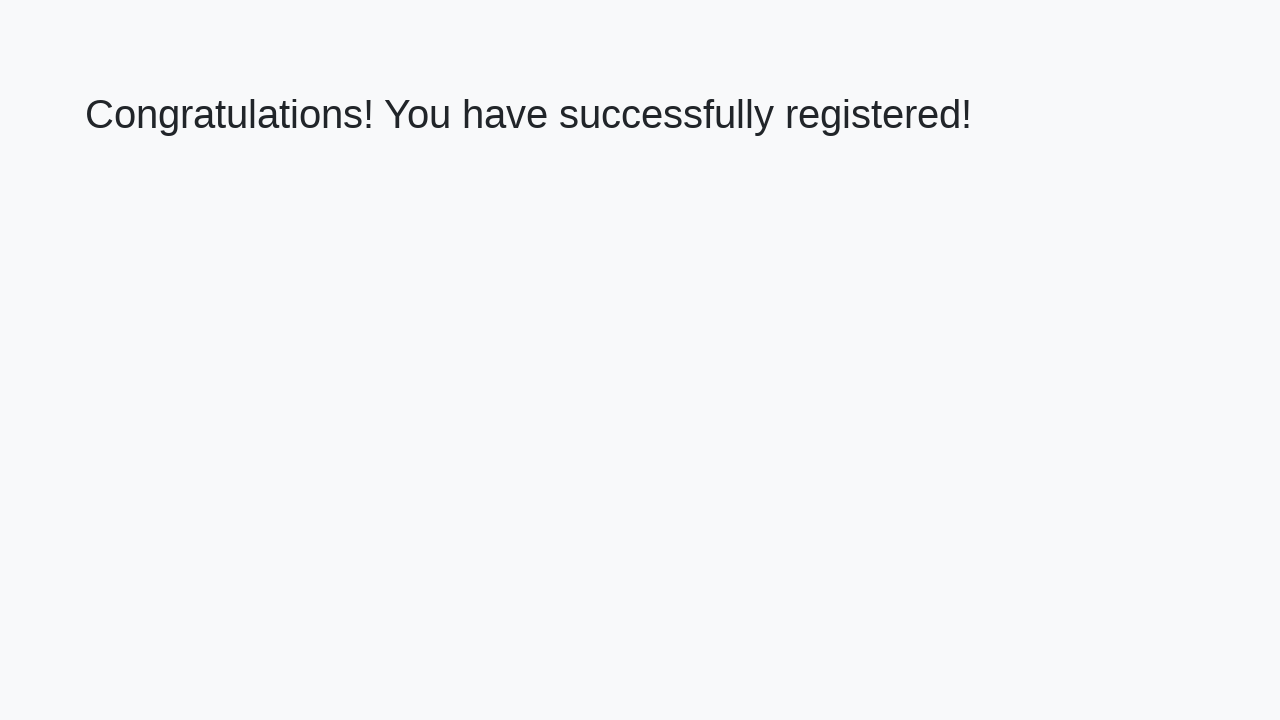

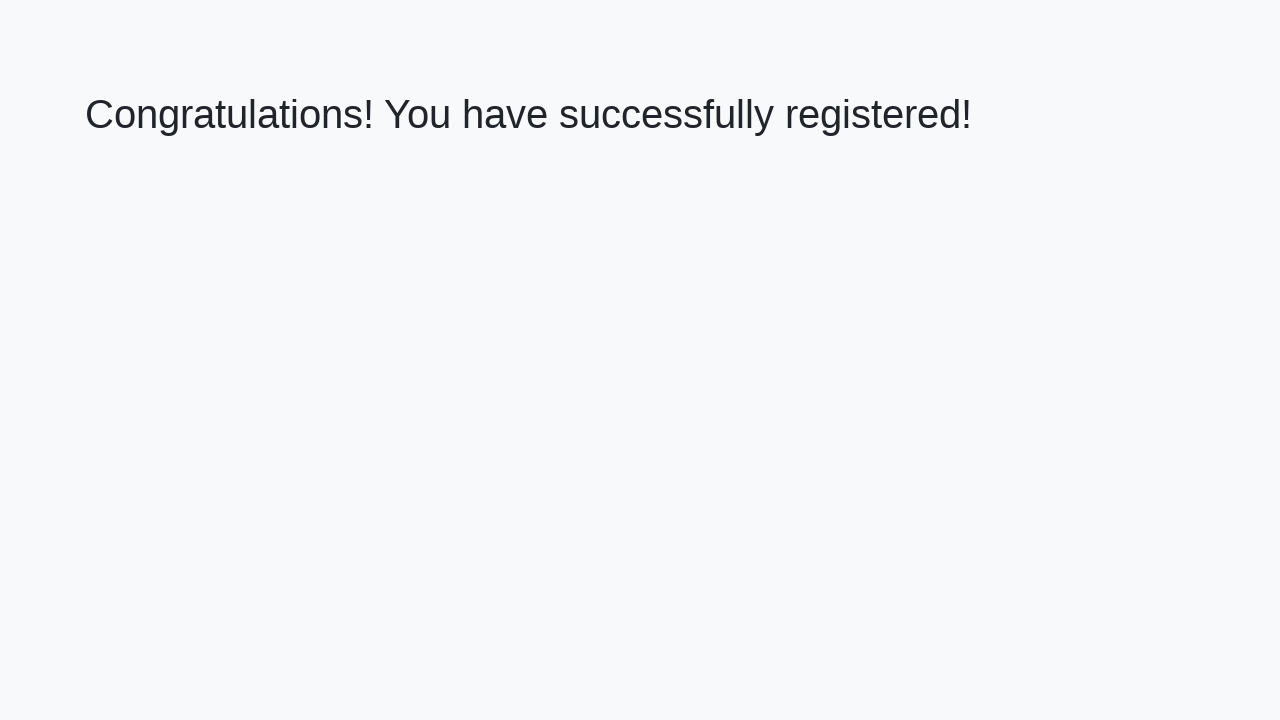